Tests that the counter displays the current number of todo items

Starting URL: https://demo.playwright.dev/todomvc

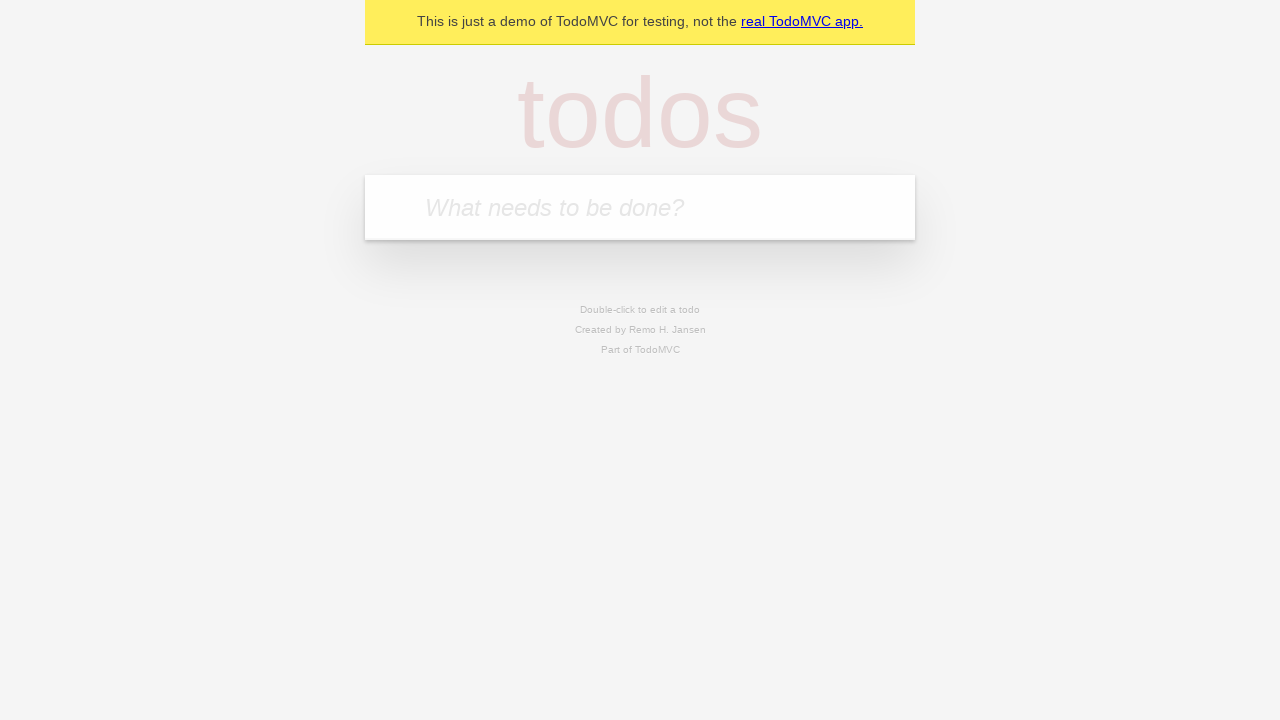

Filled todo input with 'buy some cheese' on internal:attr=[placeholder="What needs to be done?"i]
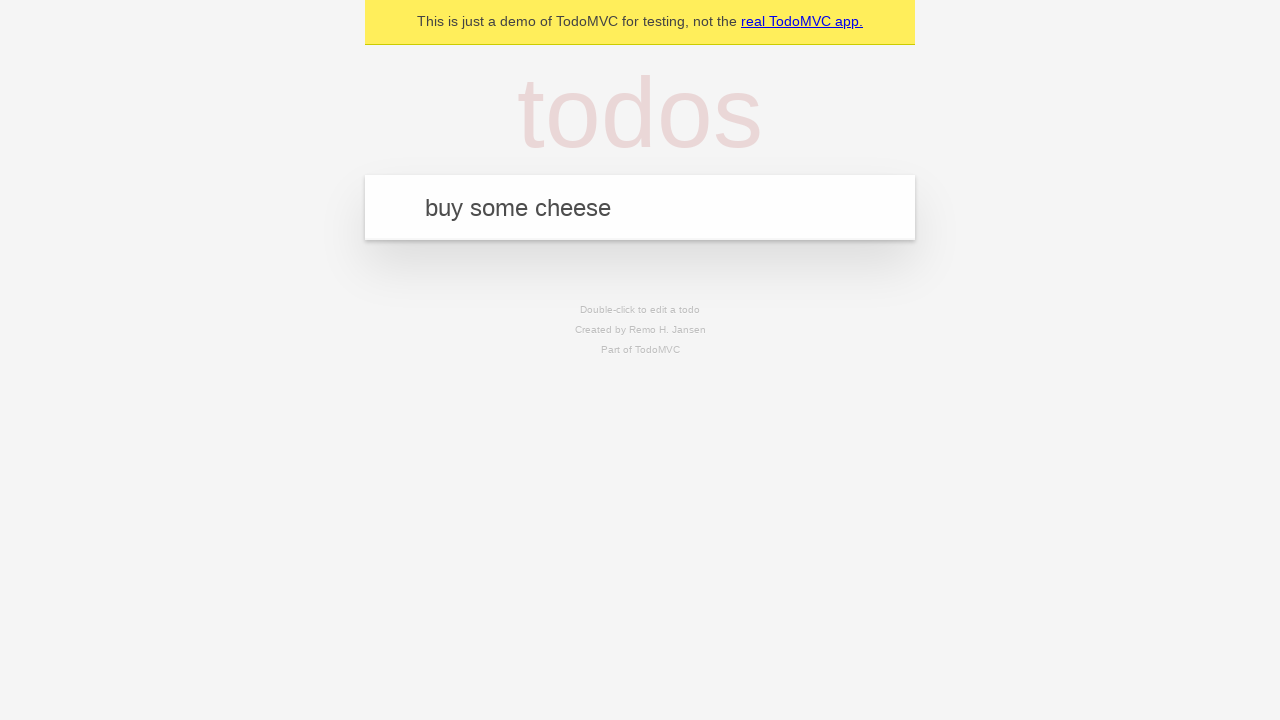

Pressed Enter to create first todo item on internal:attr=[placeholder="What needs to be done?"i]
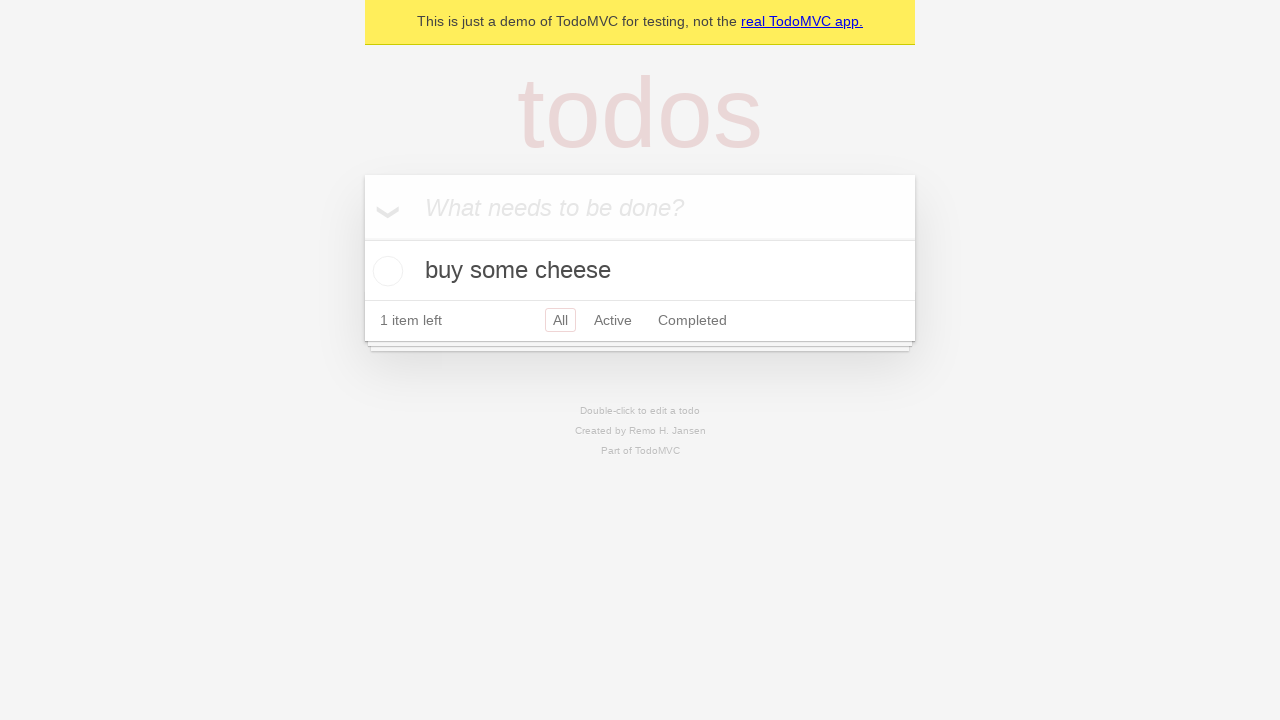

Todo counter element appeared
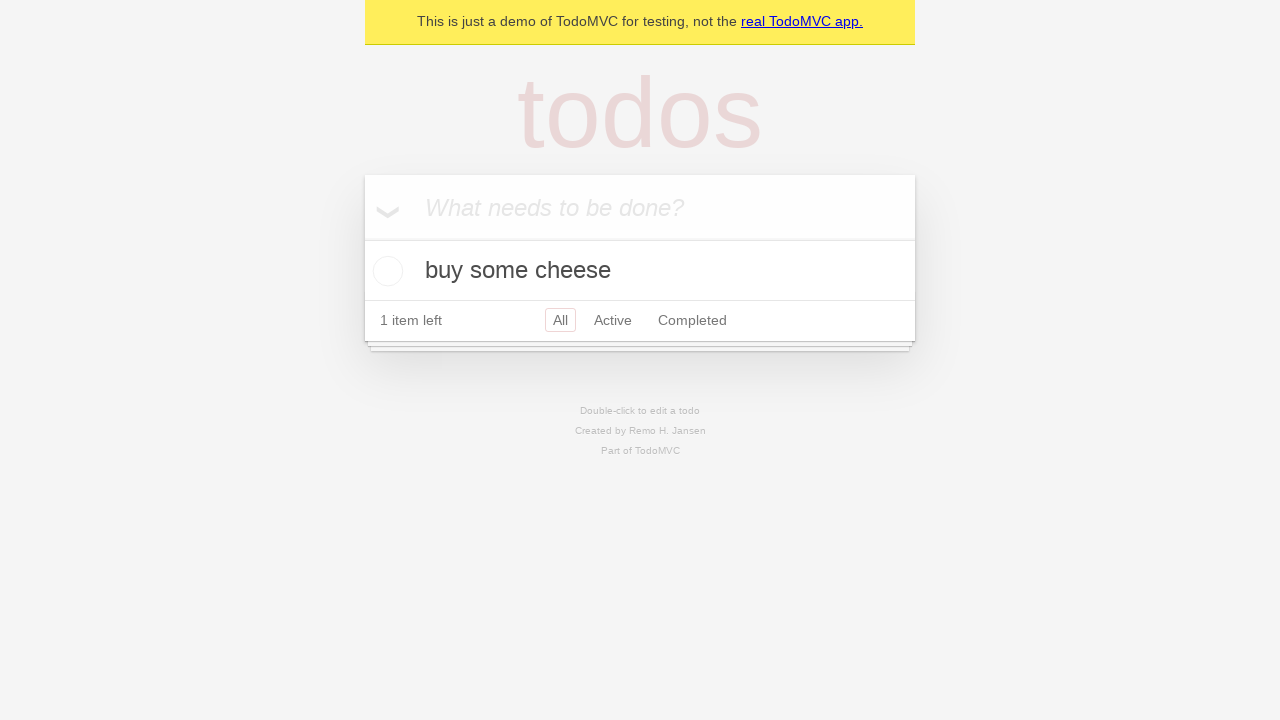

Filled todo input with 'feed the cat' on internal:attr=[placeholder="What needs to be done?"i]
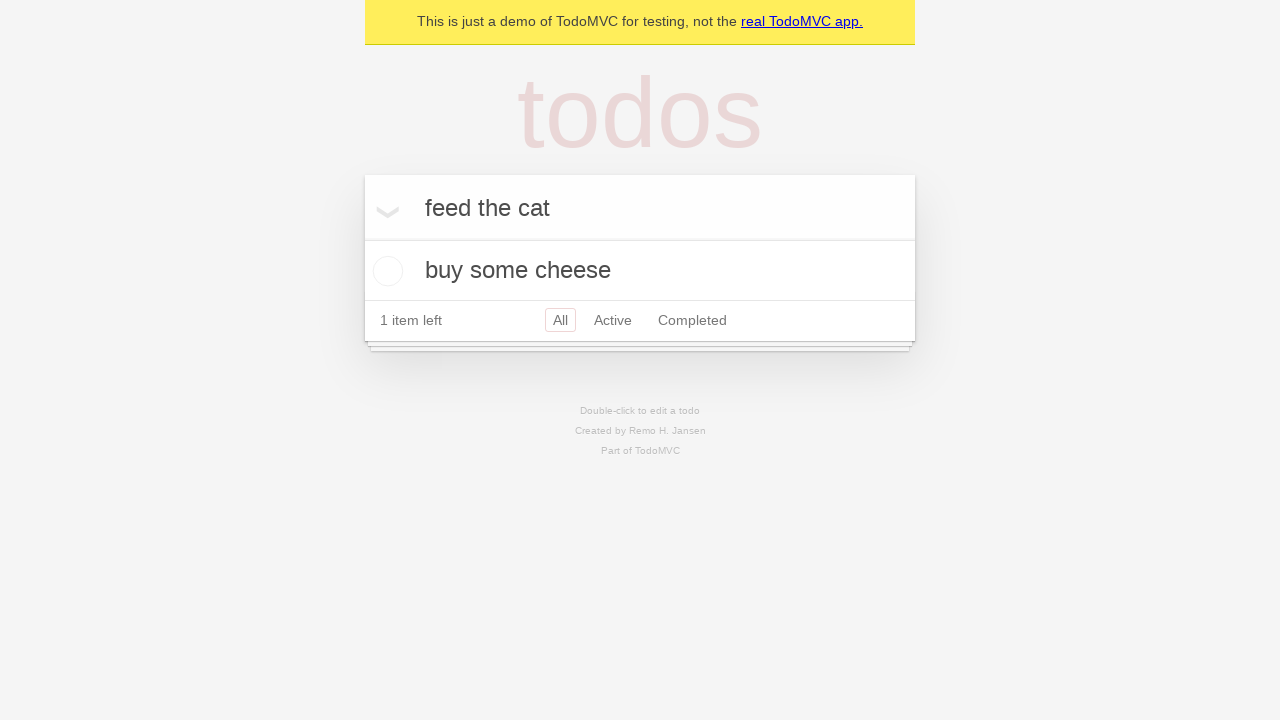

Pressed Enter to create second todo item on internal:attr=[placeholder="What needs to be done?"i]
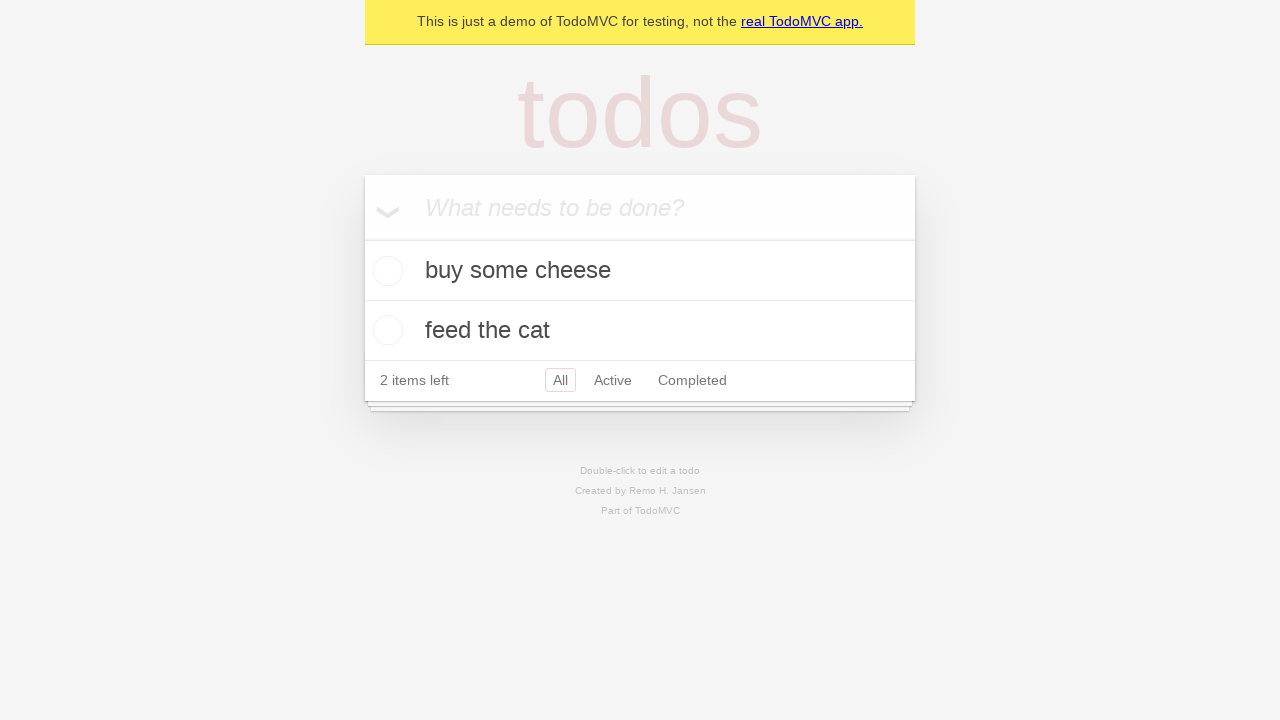

Counter updated to show 2 todo items
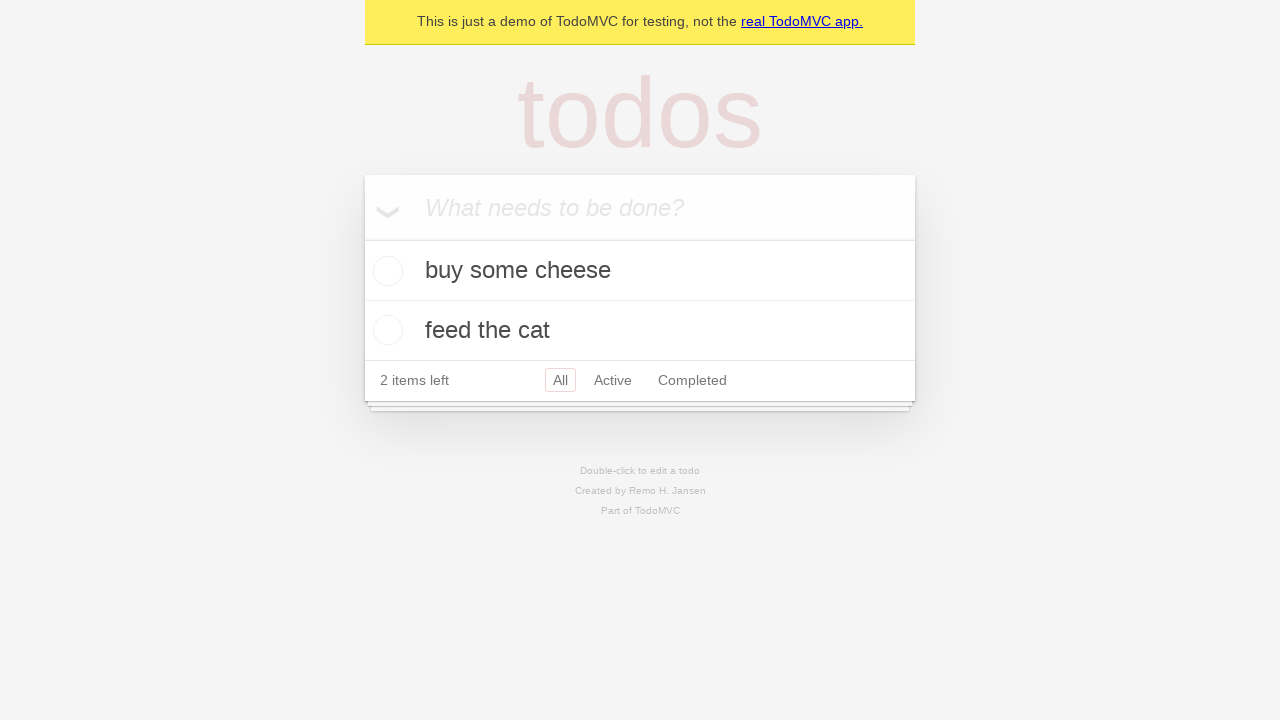

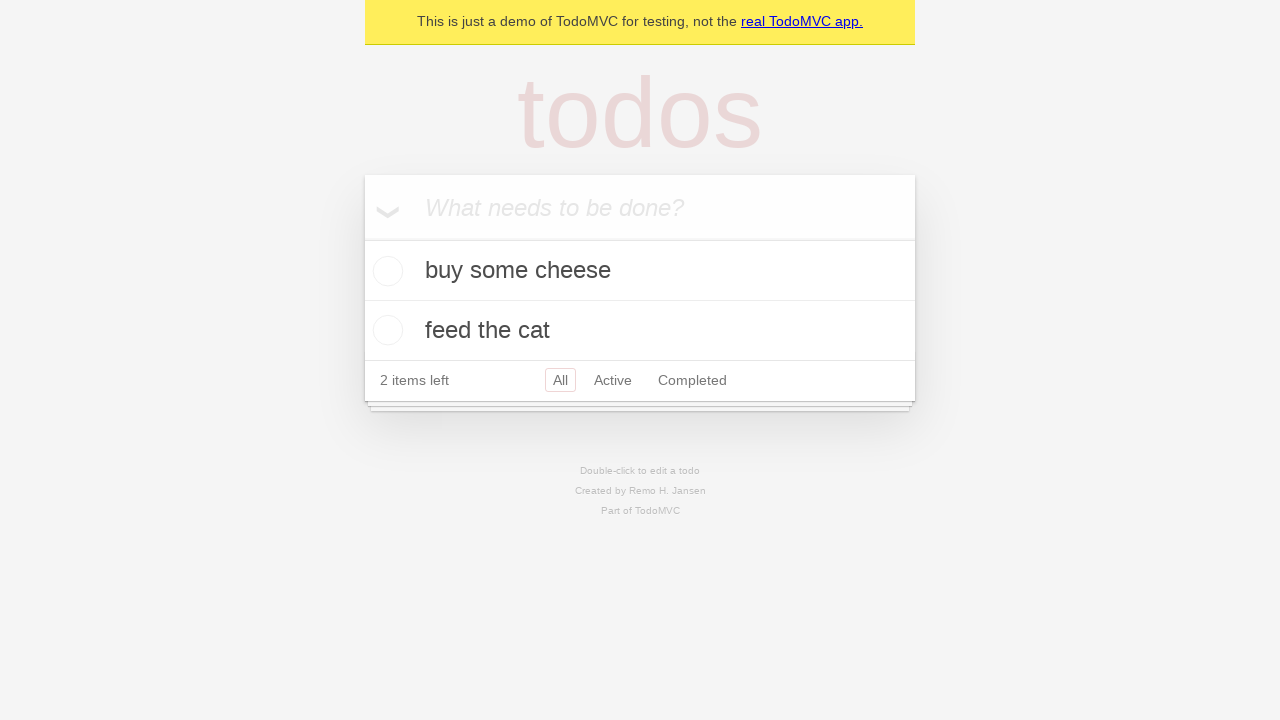